Opens a demo e-commerce site, then opens a second demo e-commerce site in a new browser window to test multi-window handling

Starting URL: https://demo.nopcommerce.com/

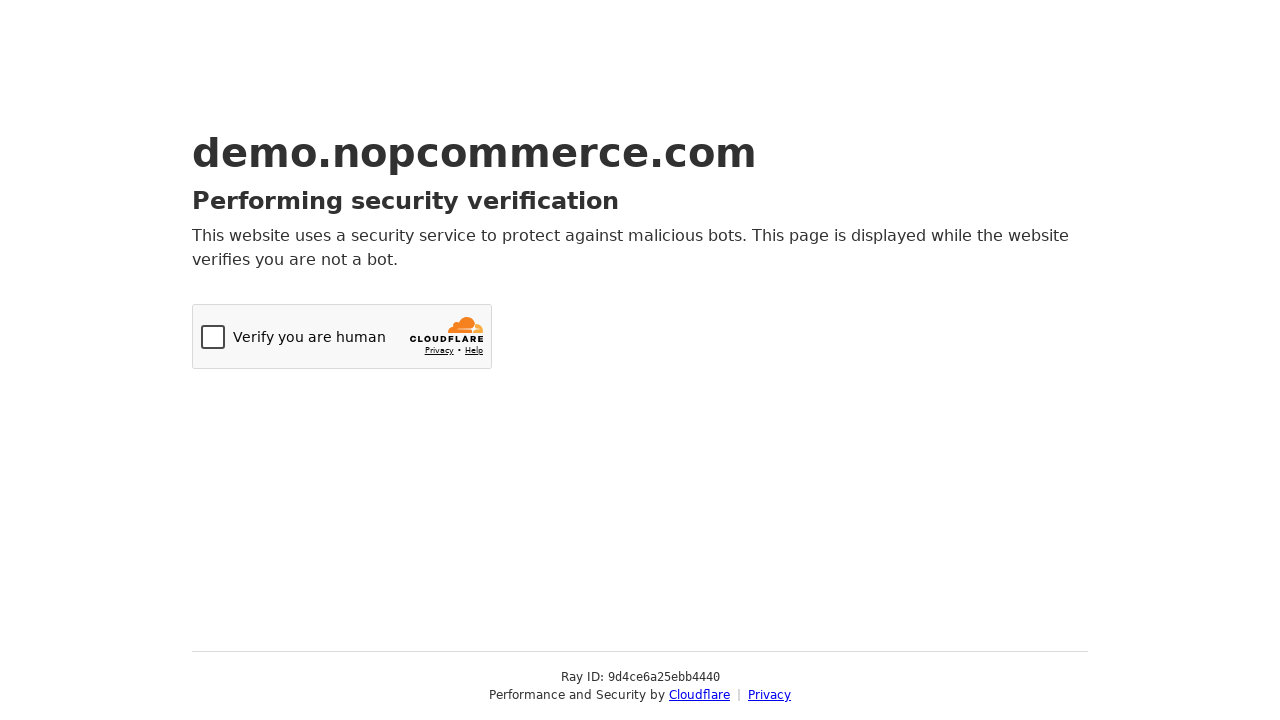

First page (nopcommerce) loaded with domcontentloaded state
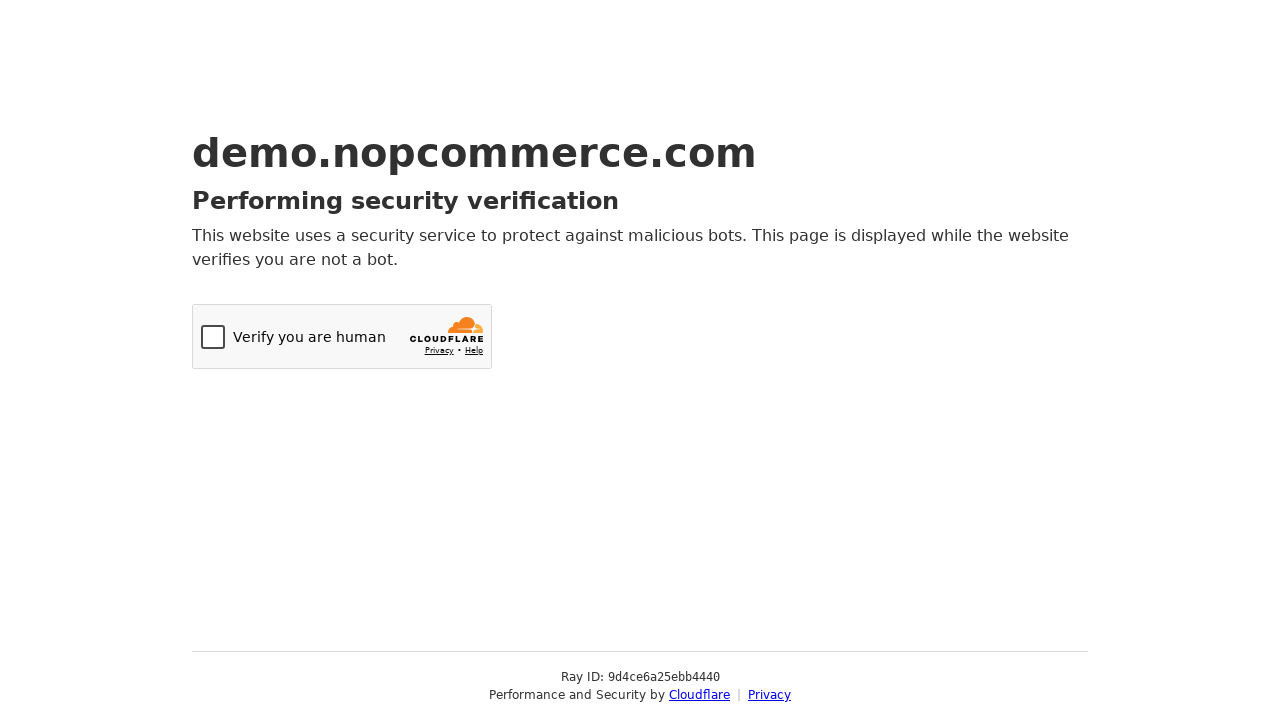

Opened a new browser window/page
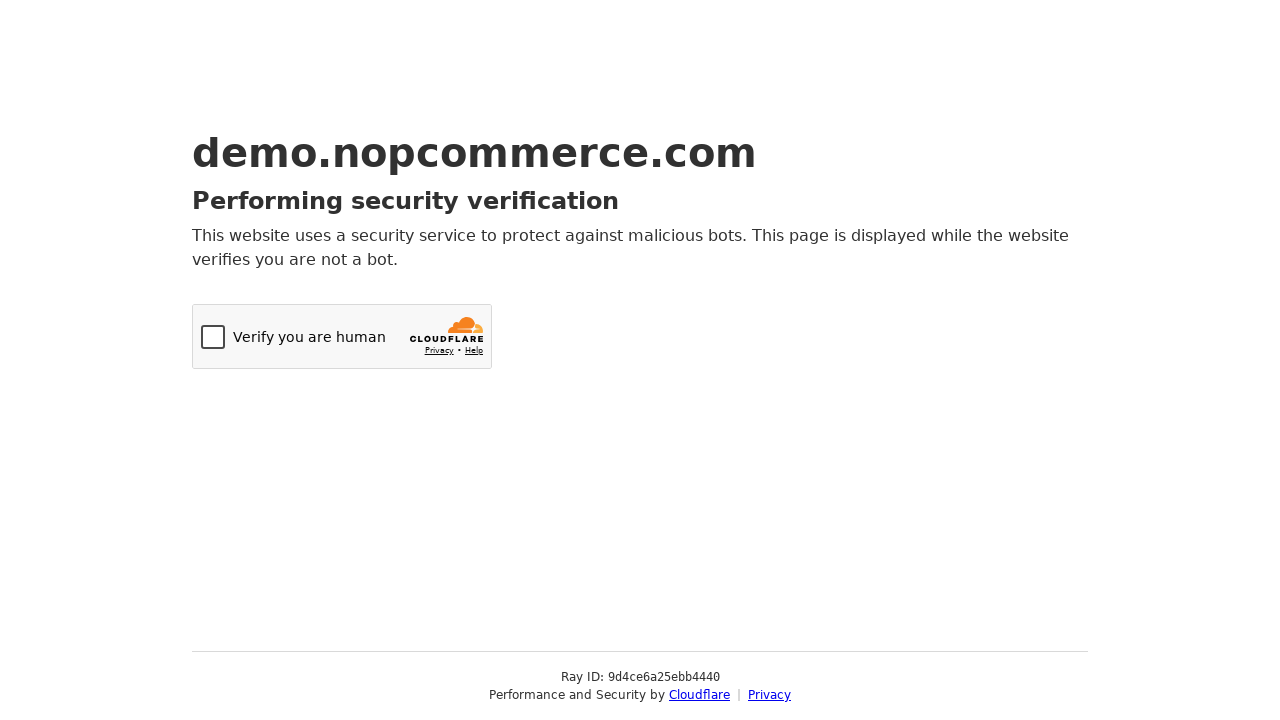

Navigated to second demo e-commerce site (opencart) in new window
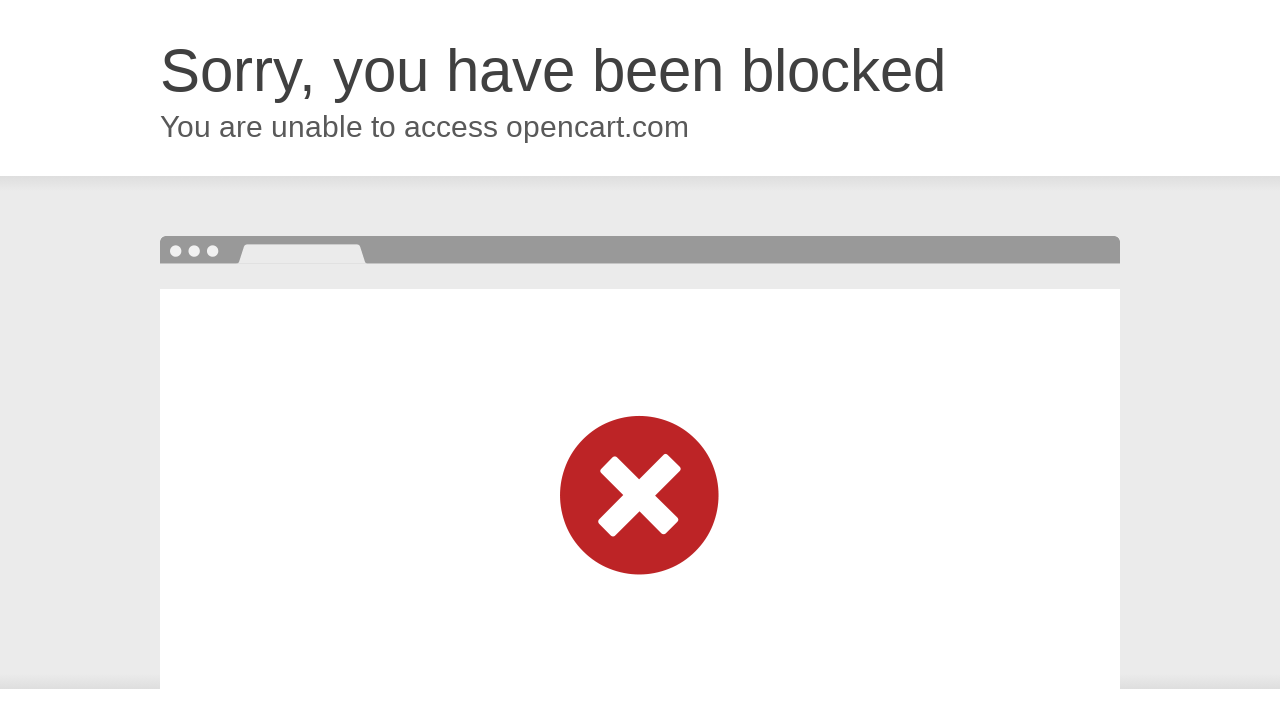

Second page (opencart) loaded with domcontentloaded state
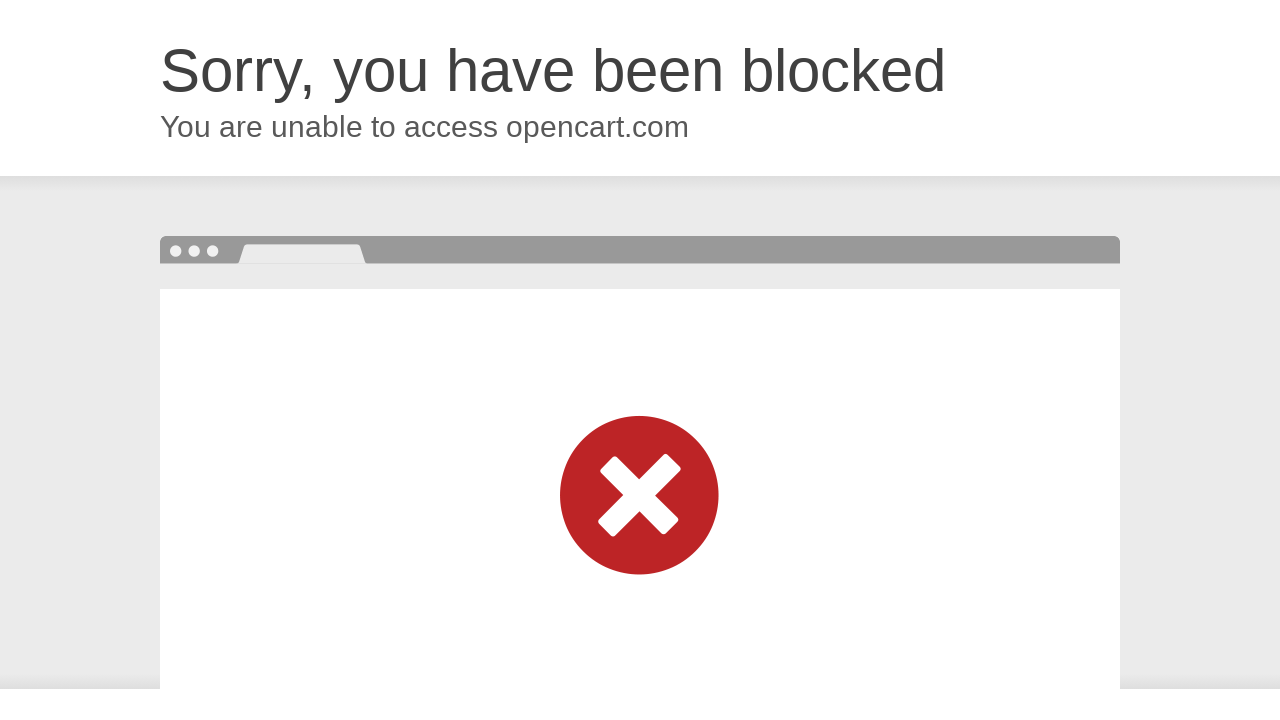

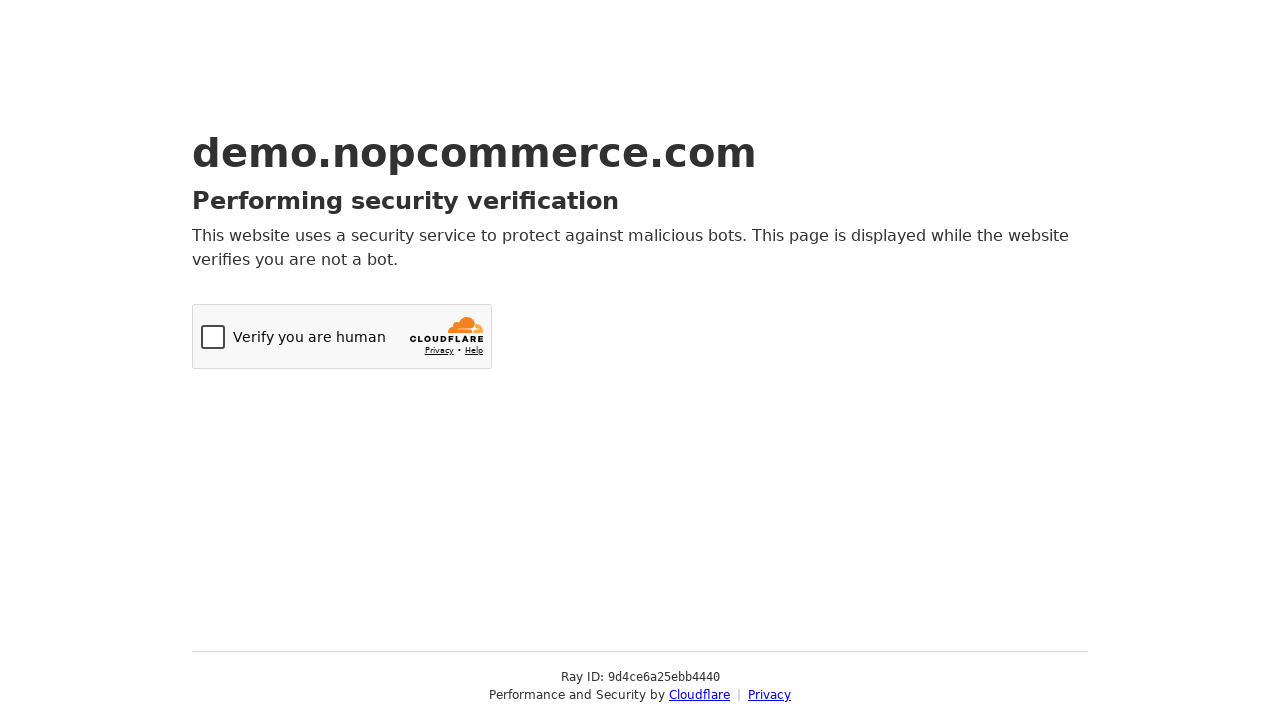